Tests A/B testing page by navigating through links, capturing page elements, scrolling to Multiple Windows link, and taking screenshots

Starting URL: http://the-internet.herokuapp.com/

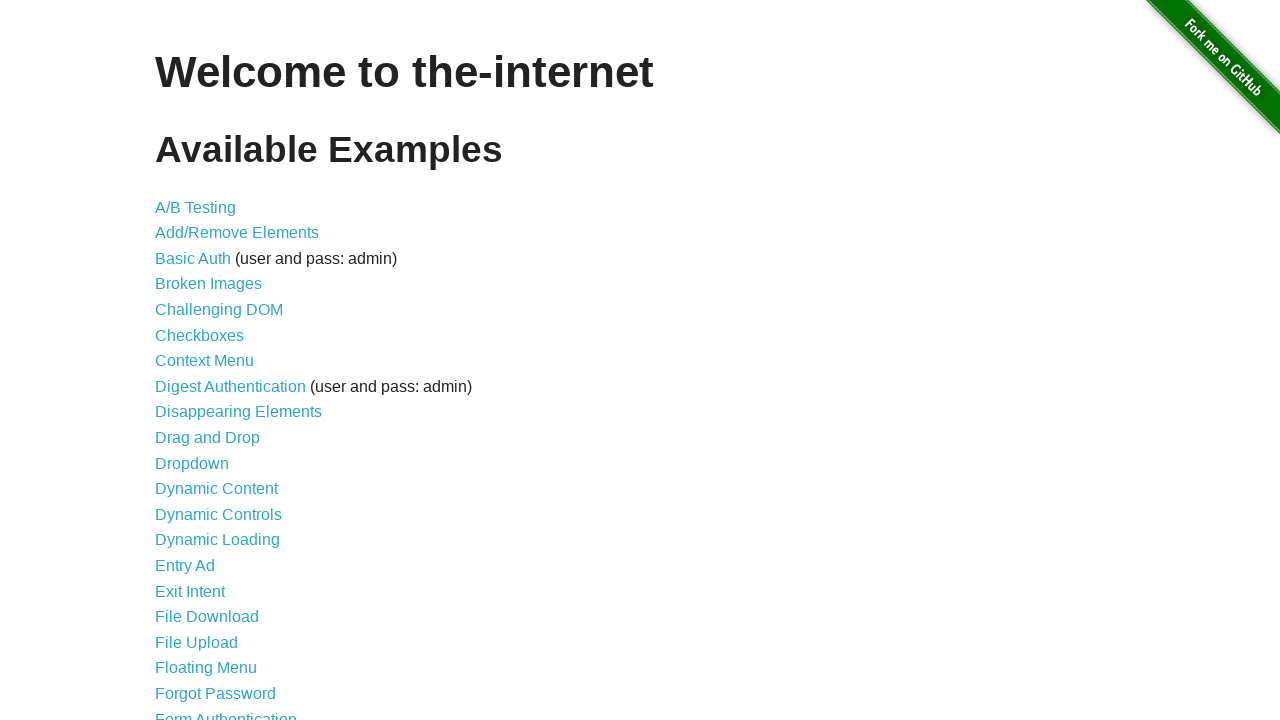

Clicked on GitHub fork image at (1206, 74) on a[href='https://github.com/tourdedave/the-internet'] img
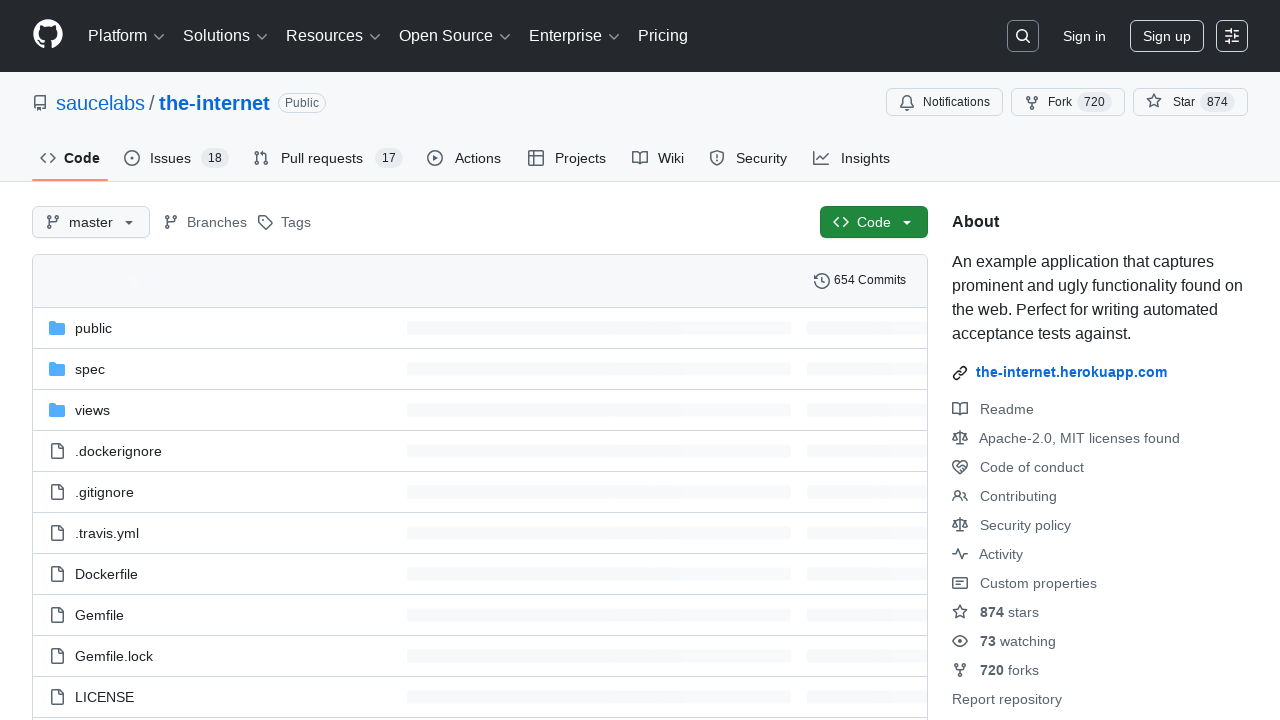

Navigated back to main page
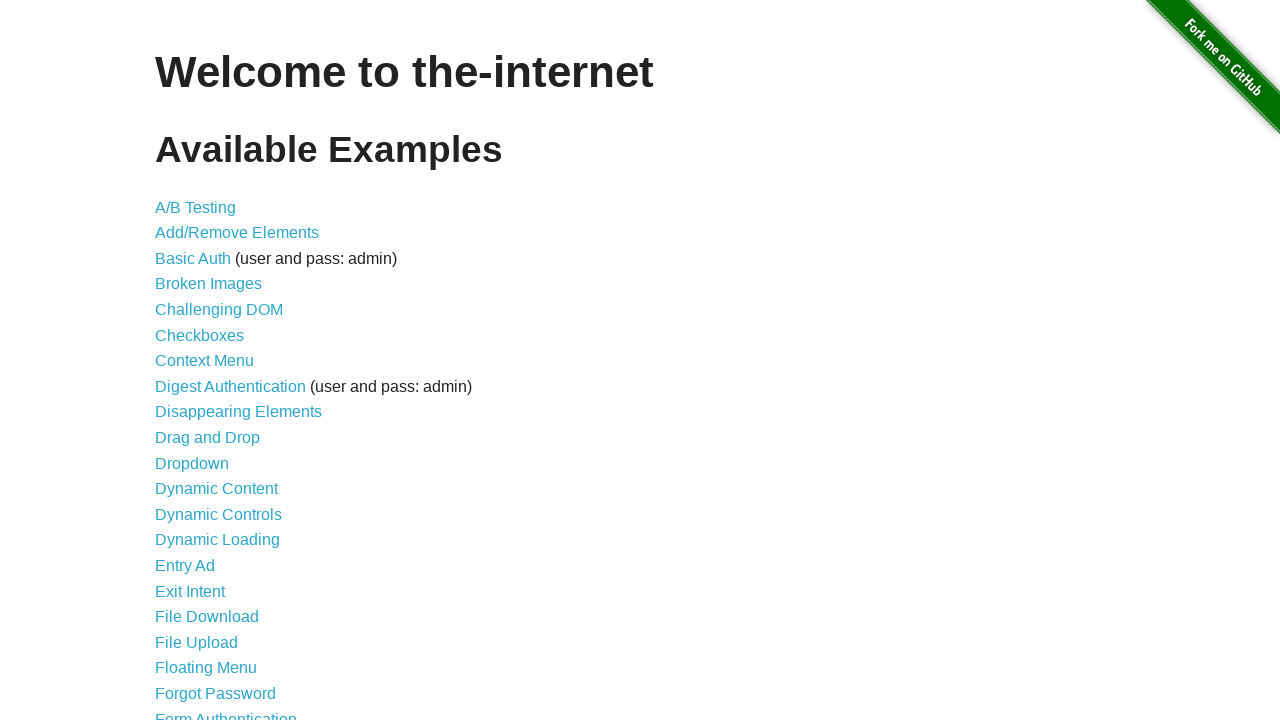

Clicked on A/B Testing link at (196, 207) on text=A/B Testing
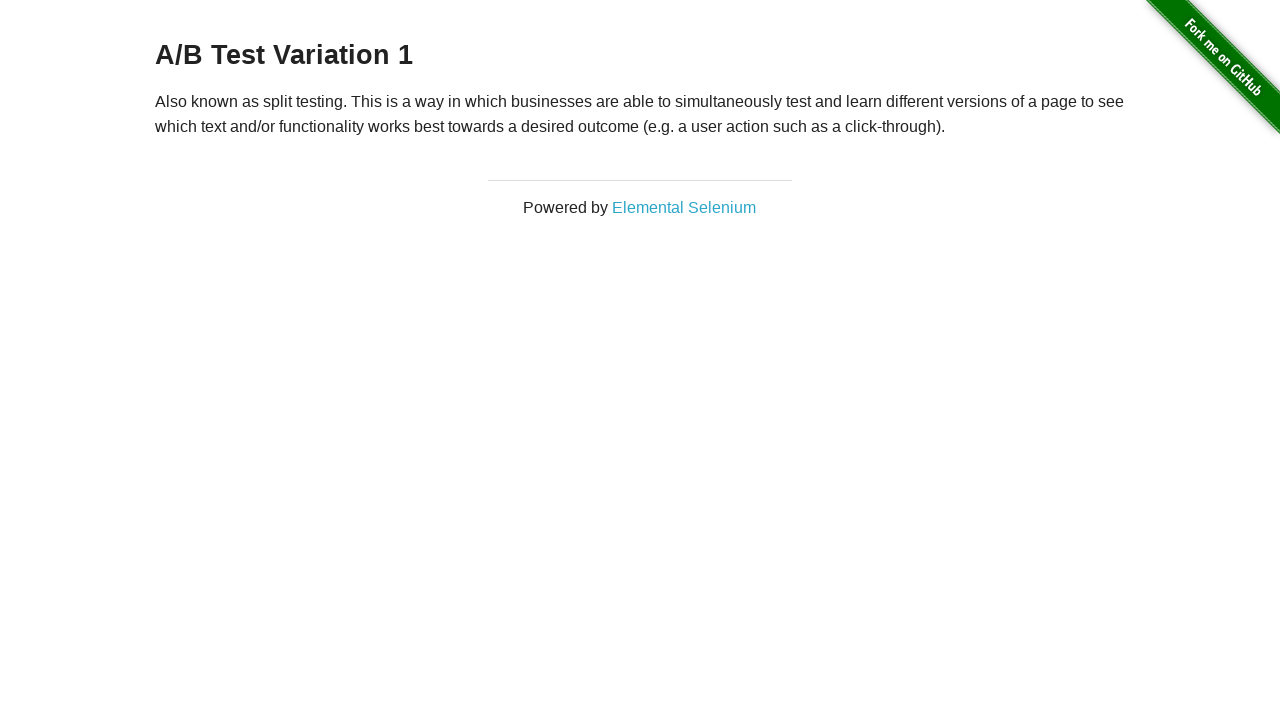

Navigated back to main page
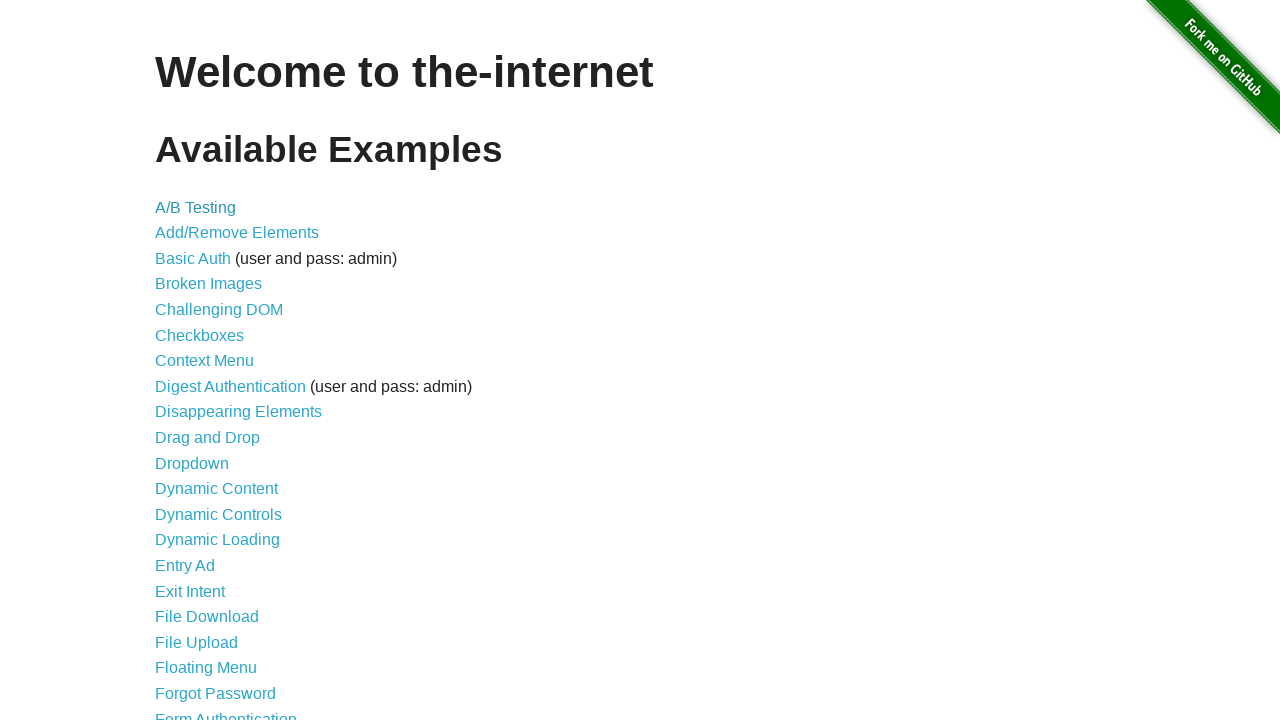

Scrolled to and clicked on Multiple Windows link at (218, 369) on text=Multiple Windows
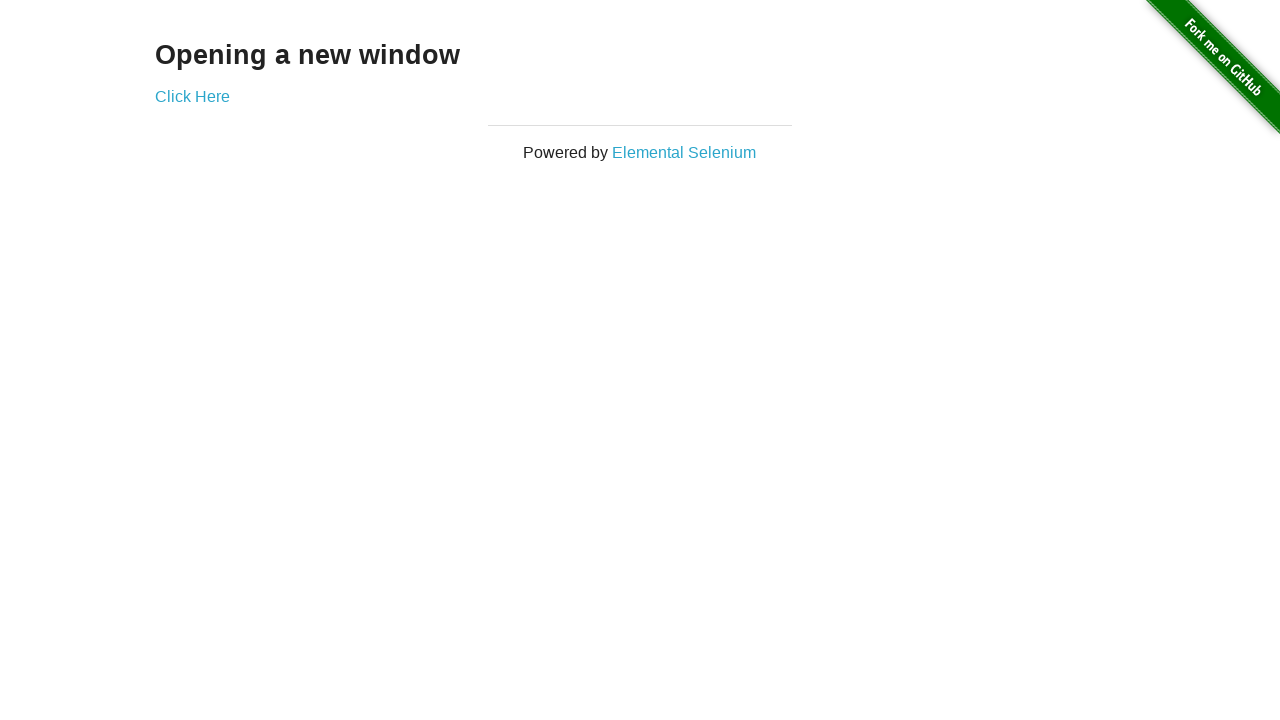

Navigated back to main page
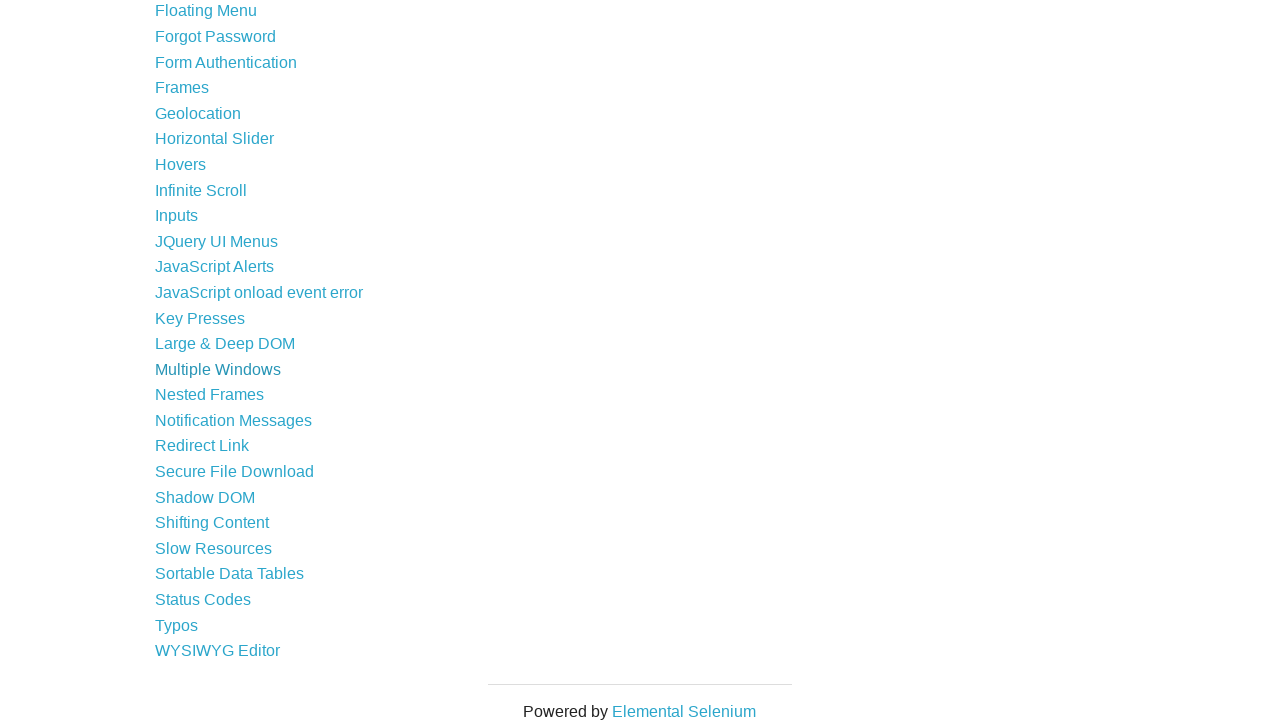

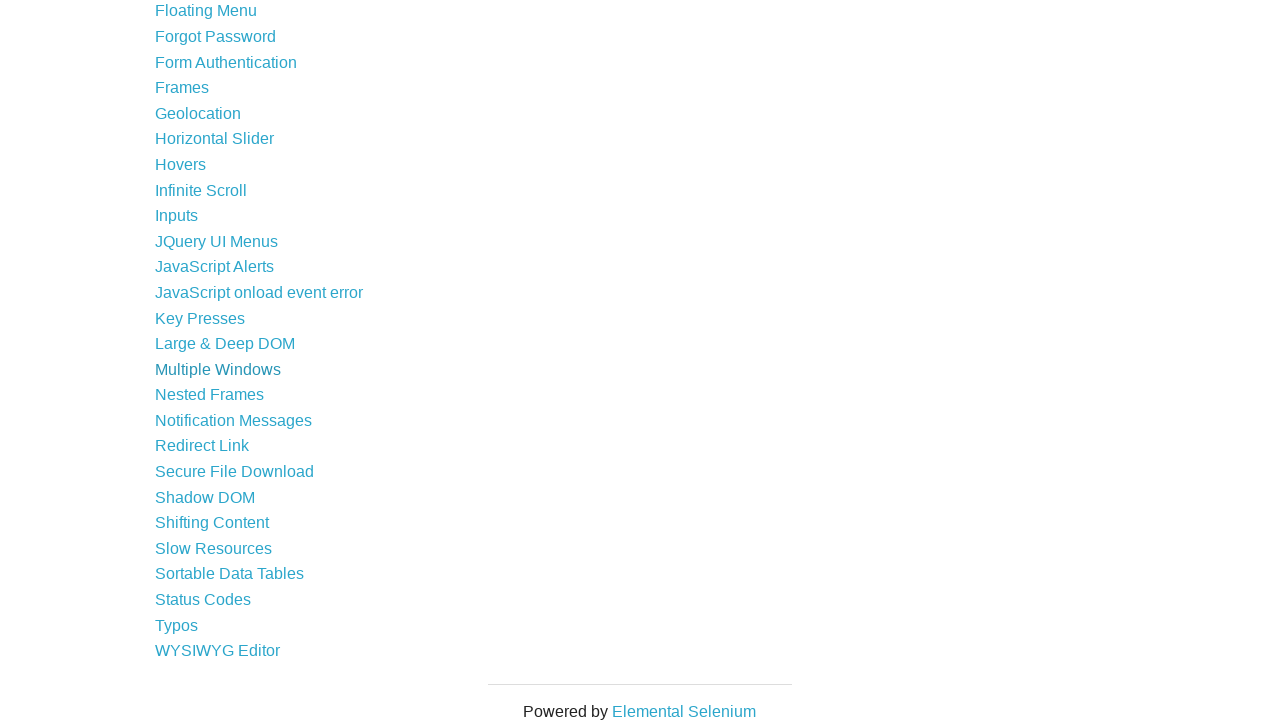